Tests handling a JavaScript confirm dialog by clicking a link that triggers it, then dismissing the confirm dialog

Starting URL: https://www.selenium.dev/documentation/en/webdriver/js_alerts_prompts_and_confirmations/

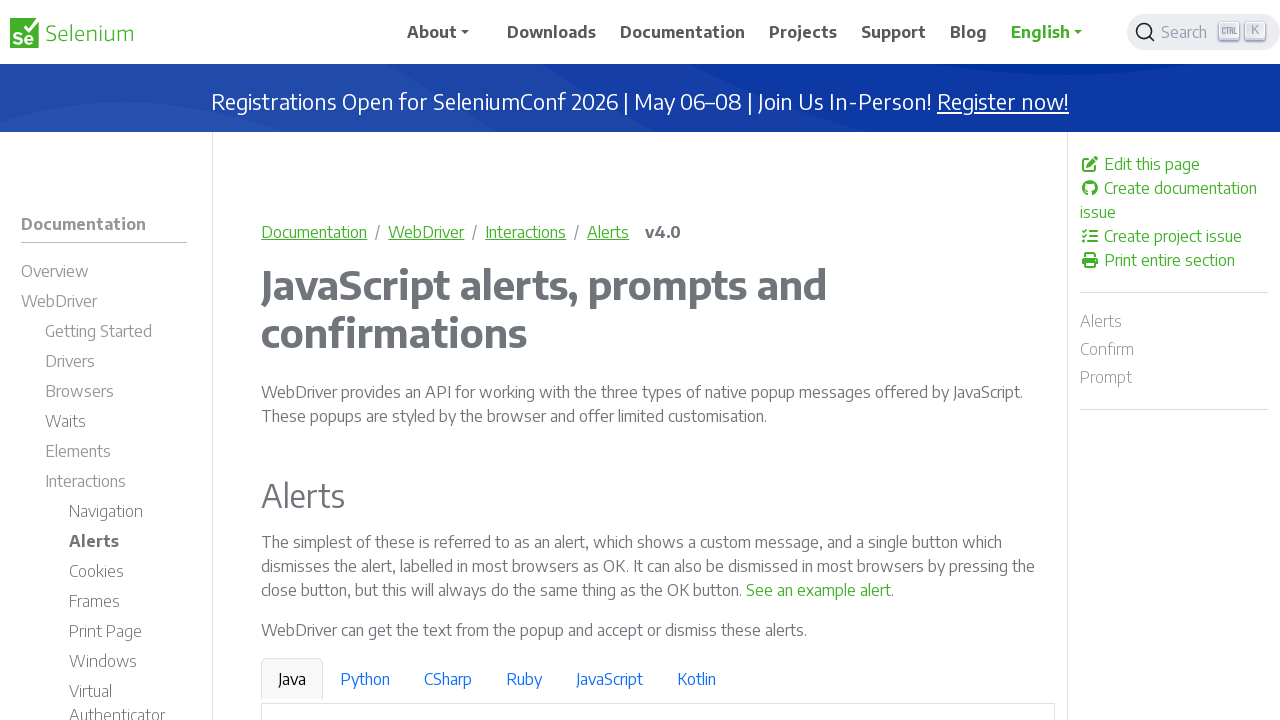

Set up dialog handler to dismiss confirm dialogs
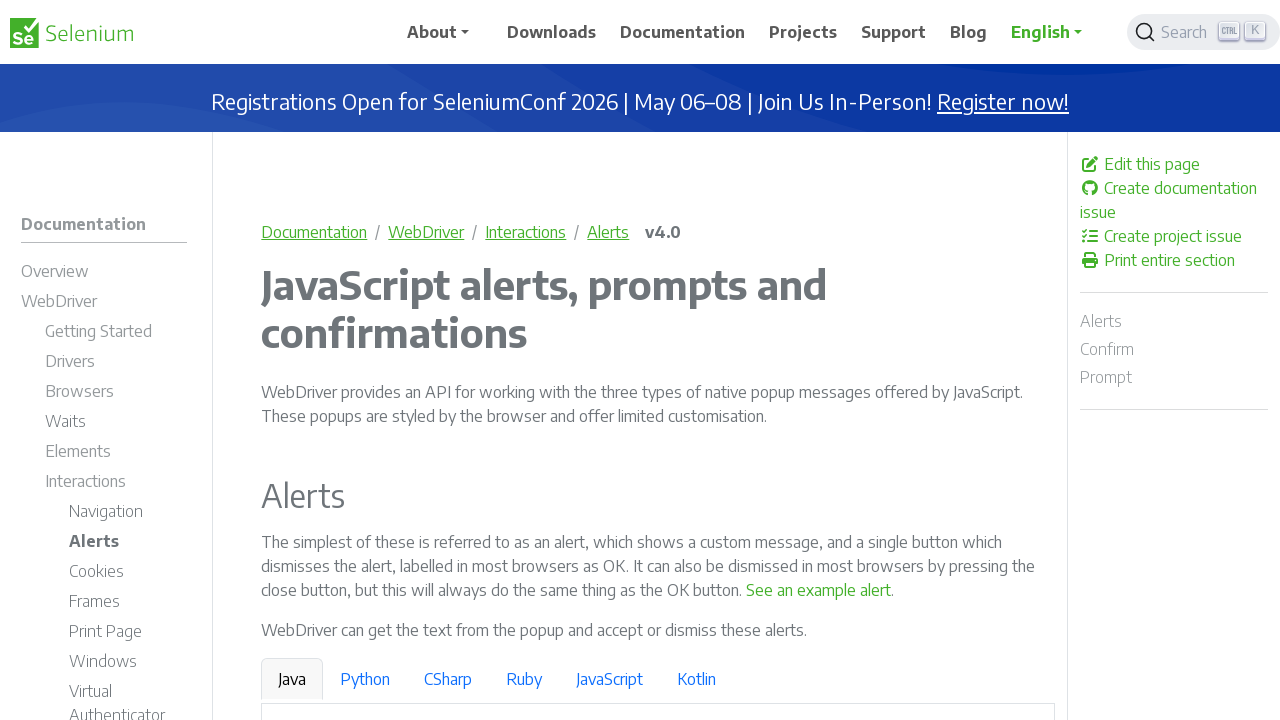

Clicked link to trigger JavaScript confirm dialog at (964, 361) on a:has-text('See a sample confirm')
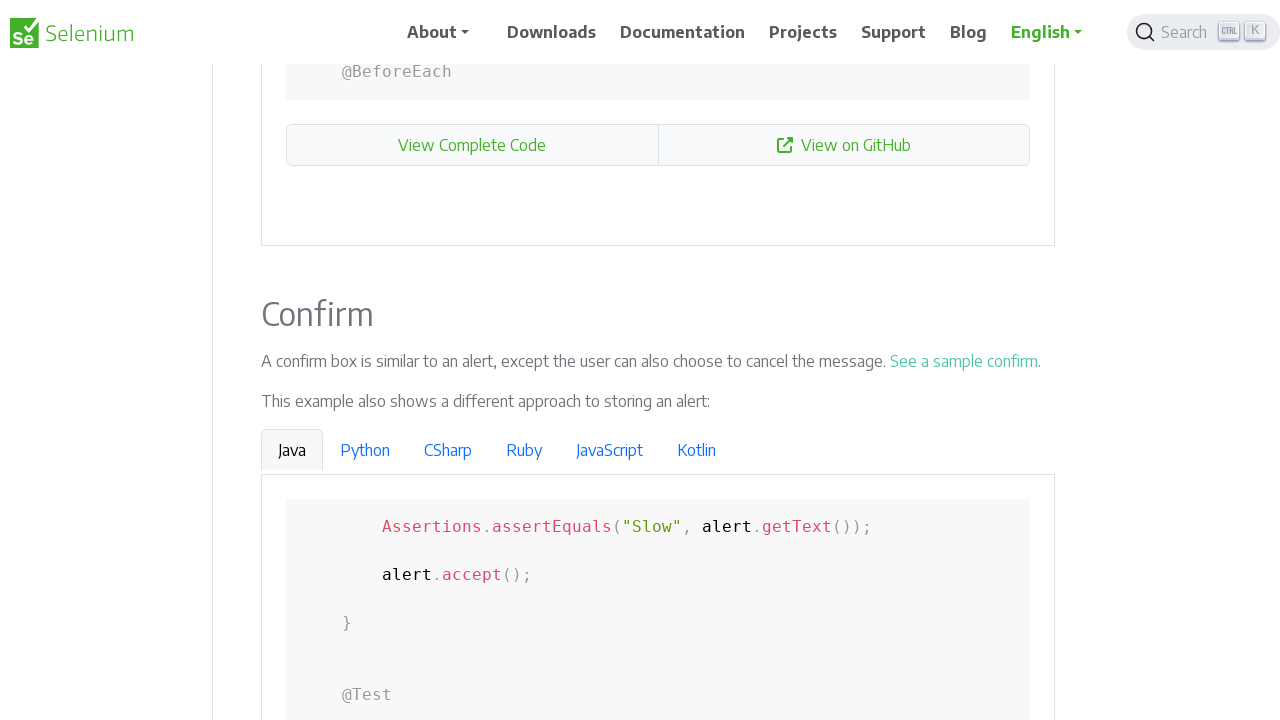

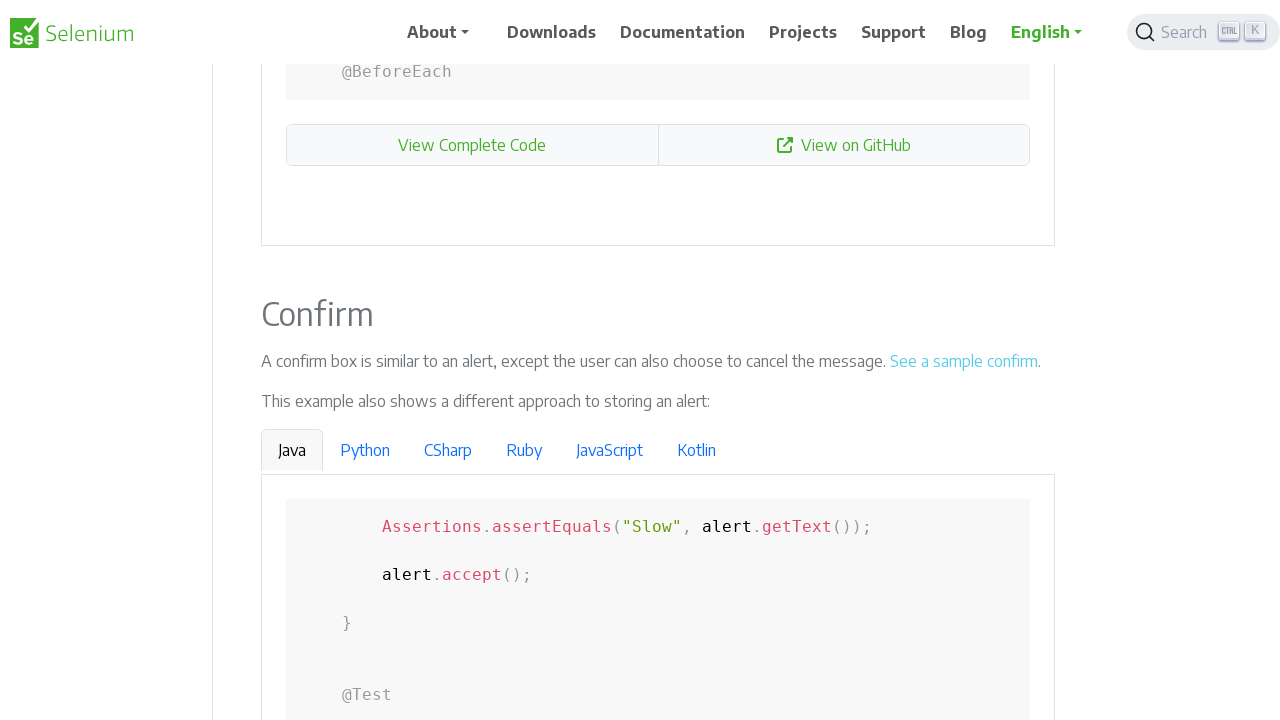